Navigates to the Ubuntu homepage and verifies that 'Ubuntu' appears in the page title

Starting URL: http://www.ubuntu.com

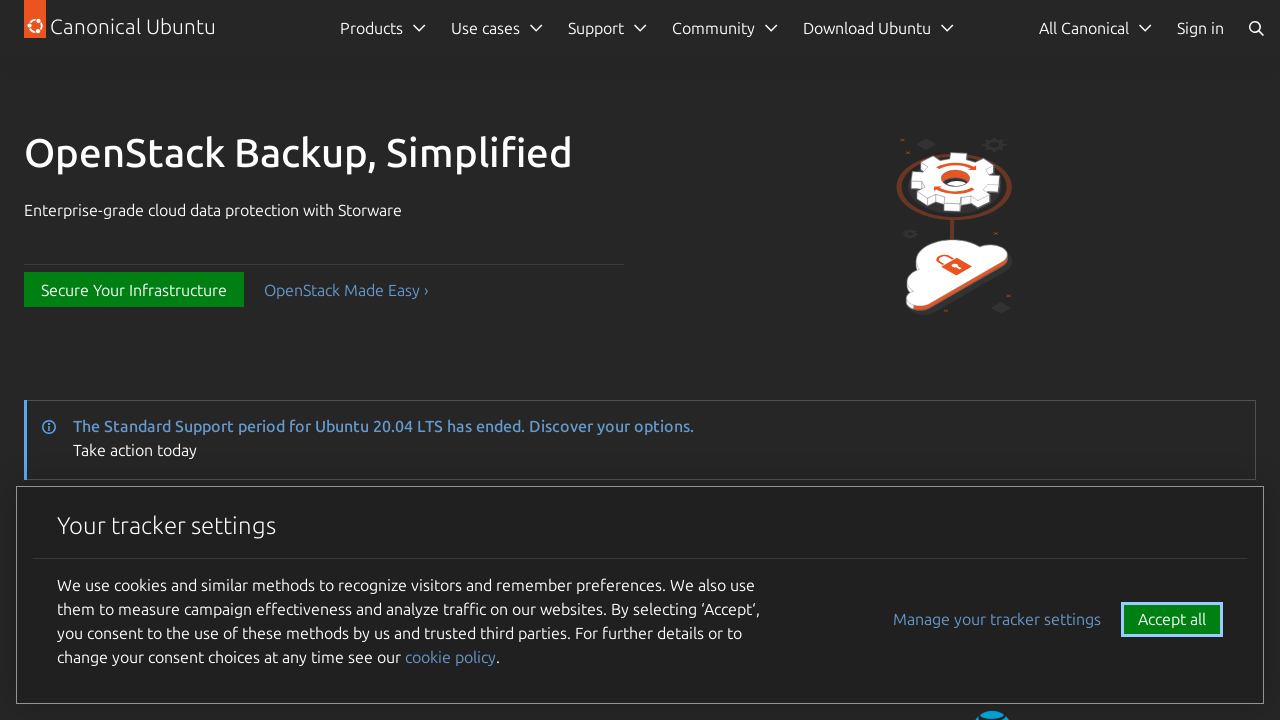

Navigated to Ubuntu homepage at http://www.ubuntu.com
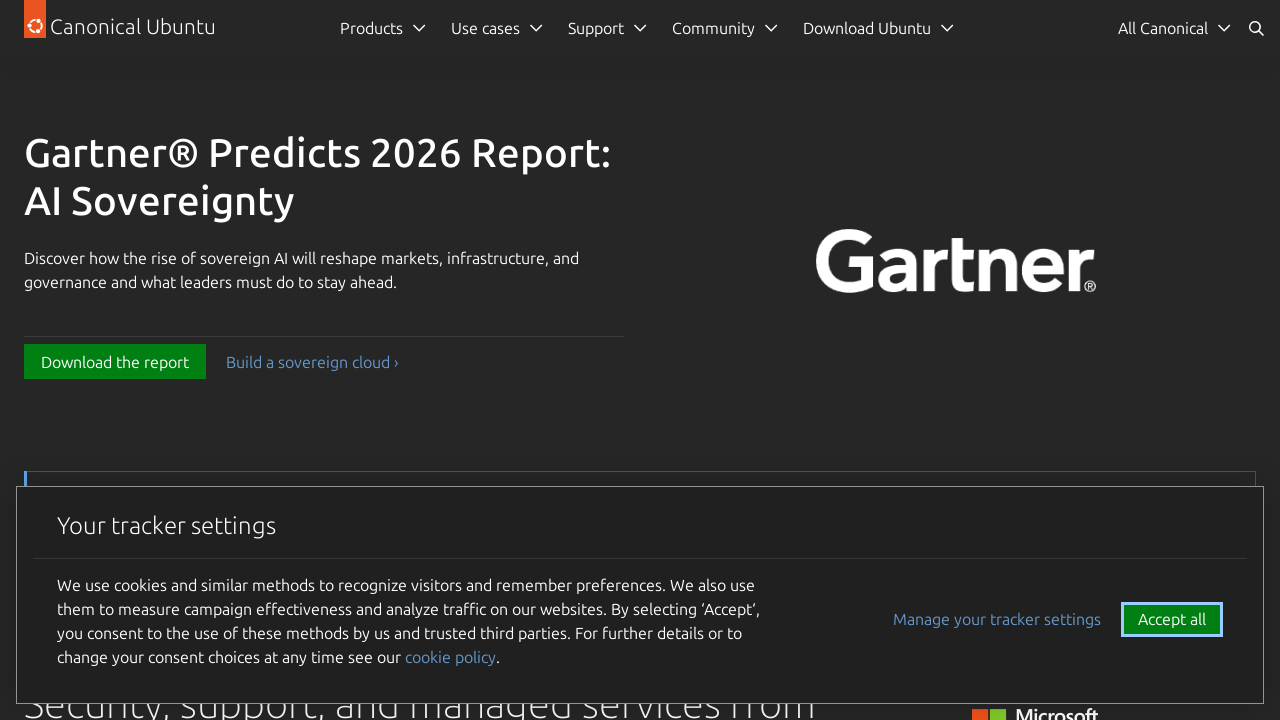

Page DOM content loaded
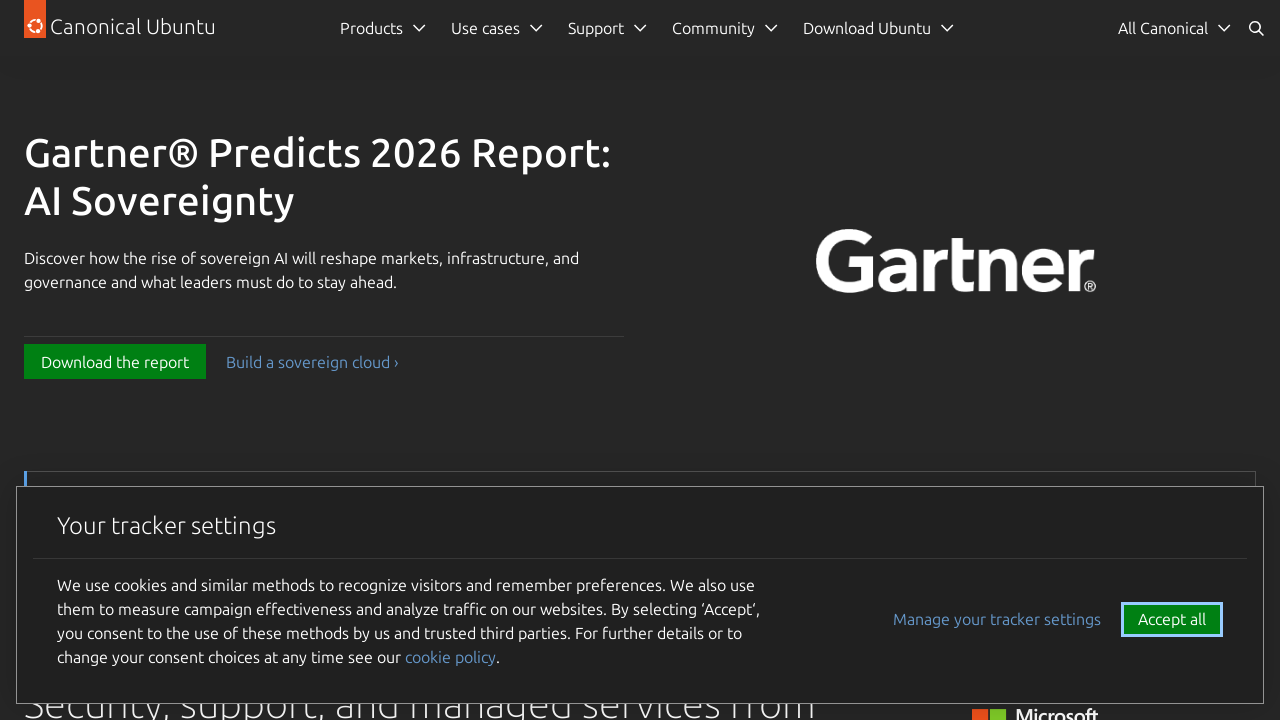

Verified that 'Ubuntu' appears in page title
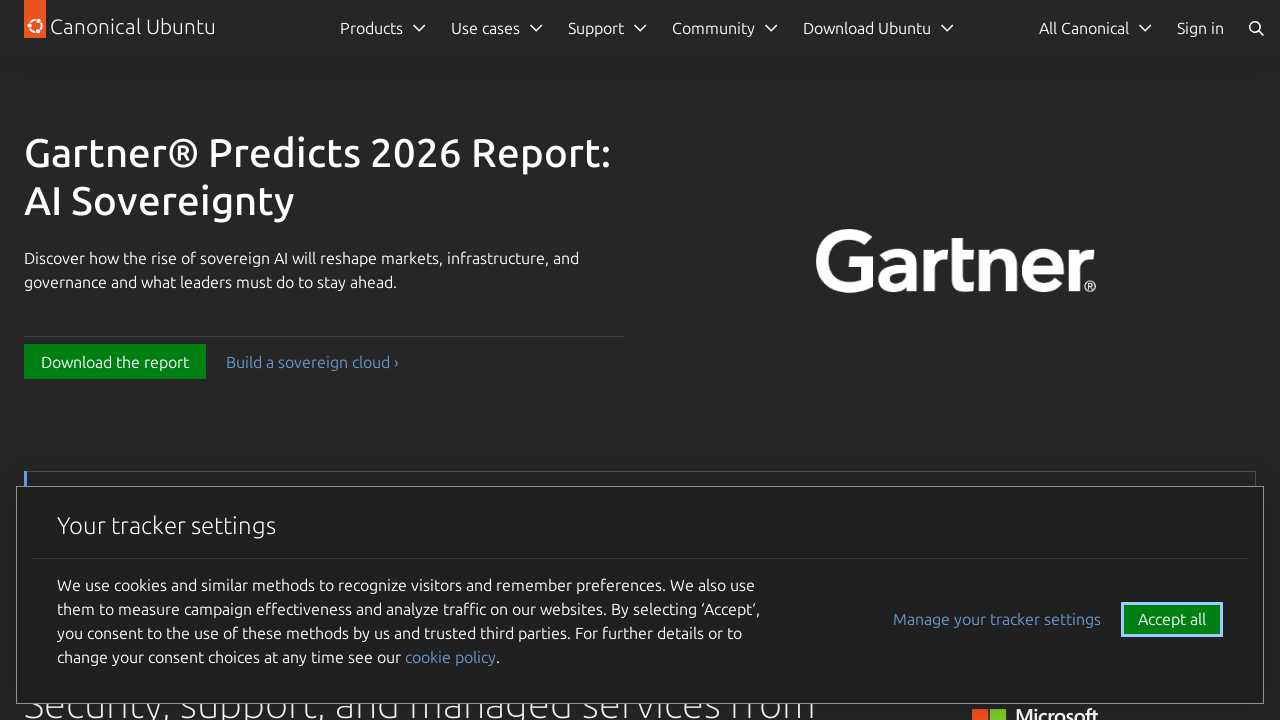

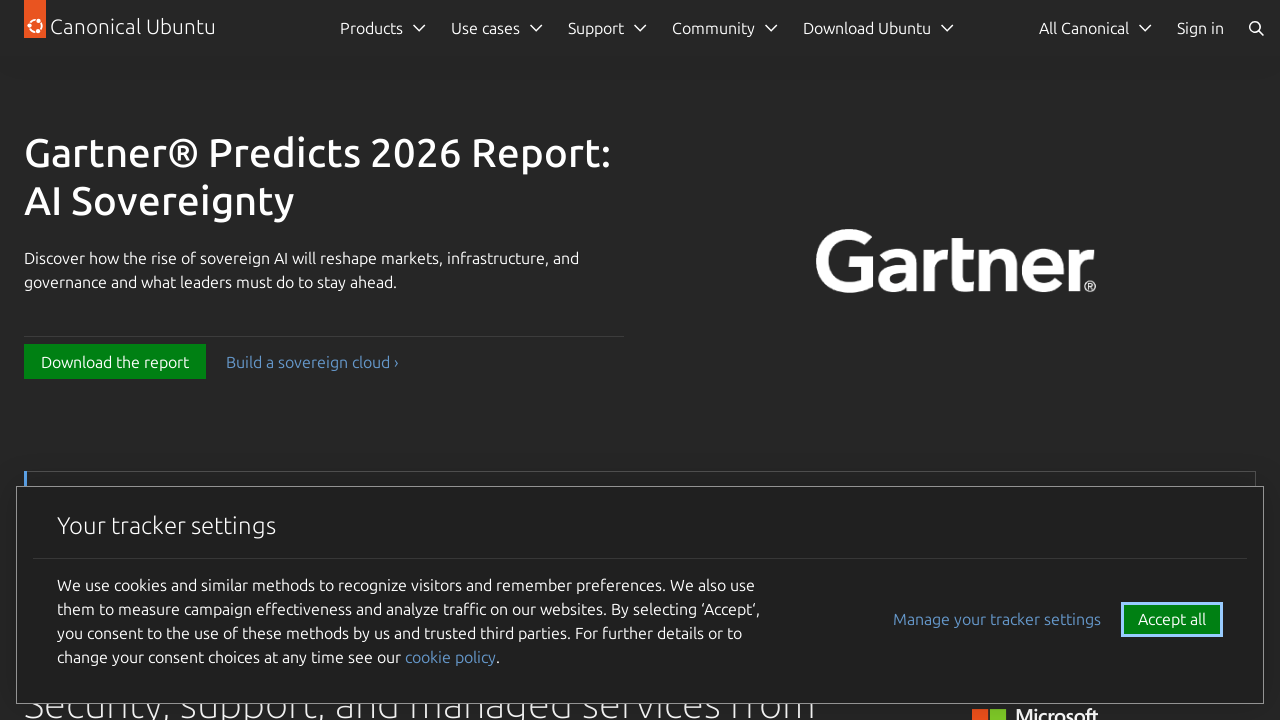